Tests JavaScript prompt alert handling by clicking a button that triggers a prompt, entering text into the prompt, and dismissing it

Starting URL: https://the-internet.herokuapp.com/javascript_alerts

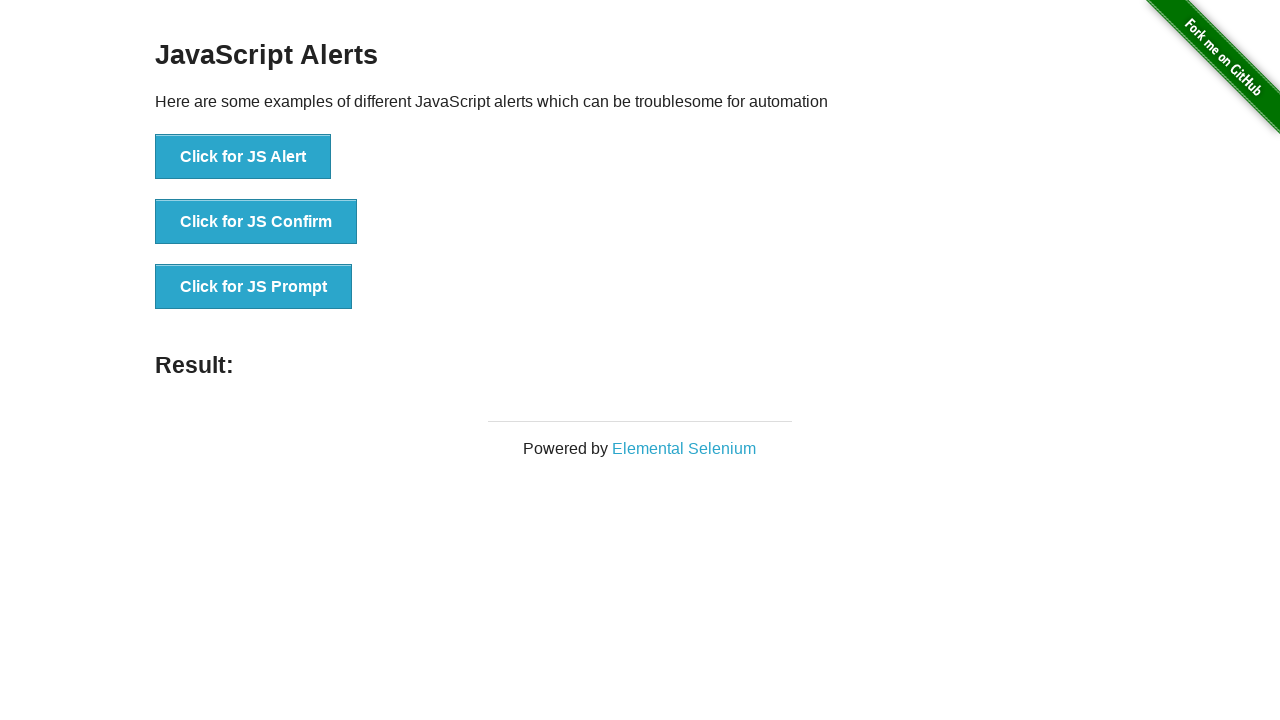

Clicked the button that triggers a JavaScript prompt alert at (254, 287) on xpath=//*[@id="content"]/div/ul/li[3]/button
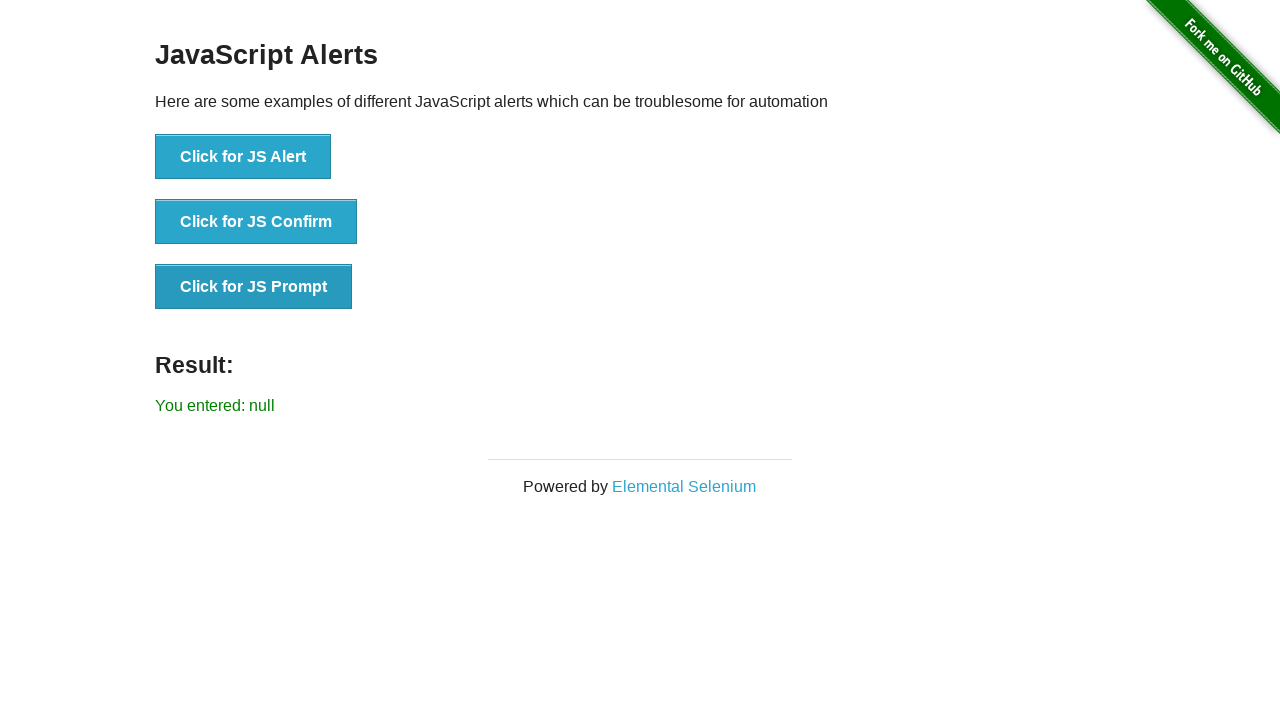

Set up dialog handler to accept prompts with 'Okay' text
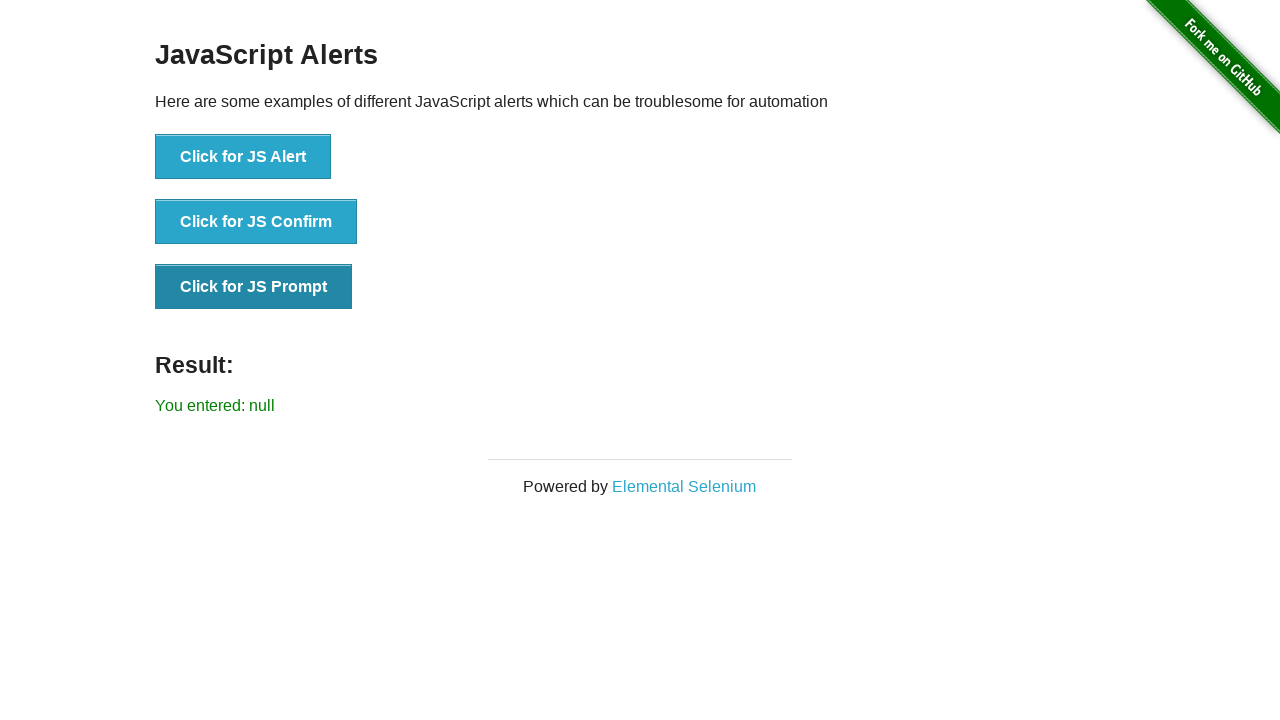

Clicked the prompt button again to trigger the alert with handler active at (254, 287) on xpath=//*[@id="content"]/div/ul/li[3]/button
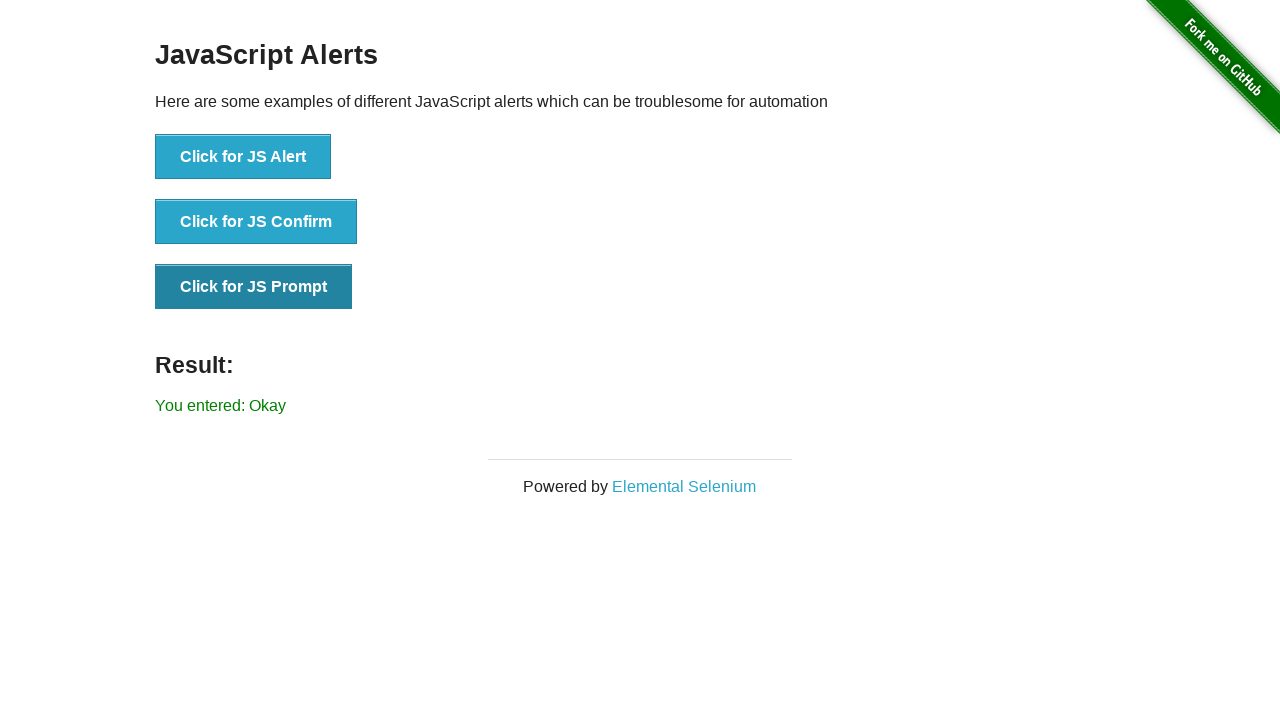

Waited for result message to be displayed
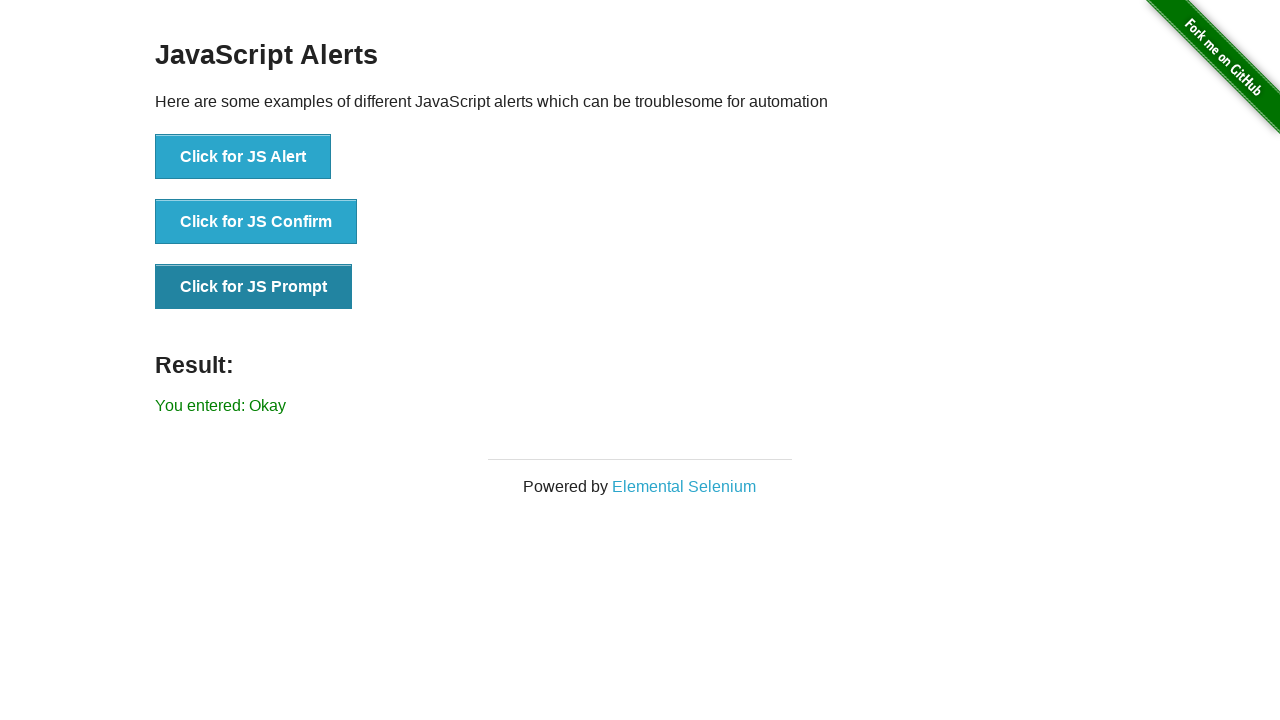

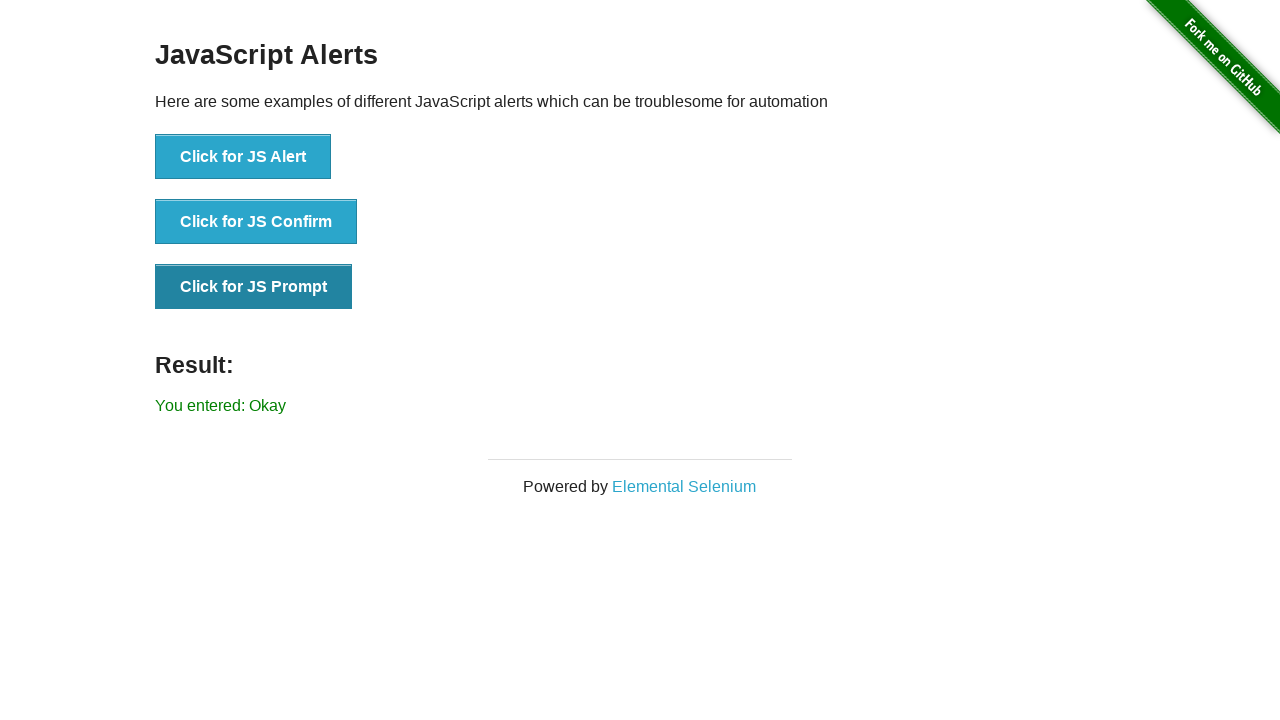